Navigates to Wise Quarter homepage and verifies the page title contains "Wise Quarter"

Starting URL: https://www.wisequarter.com

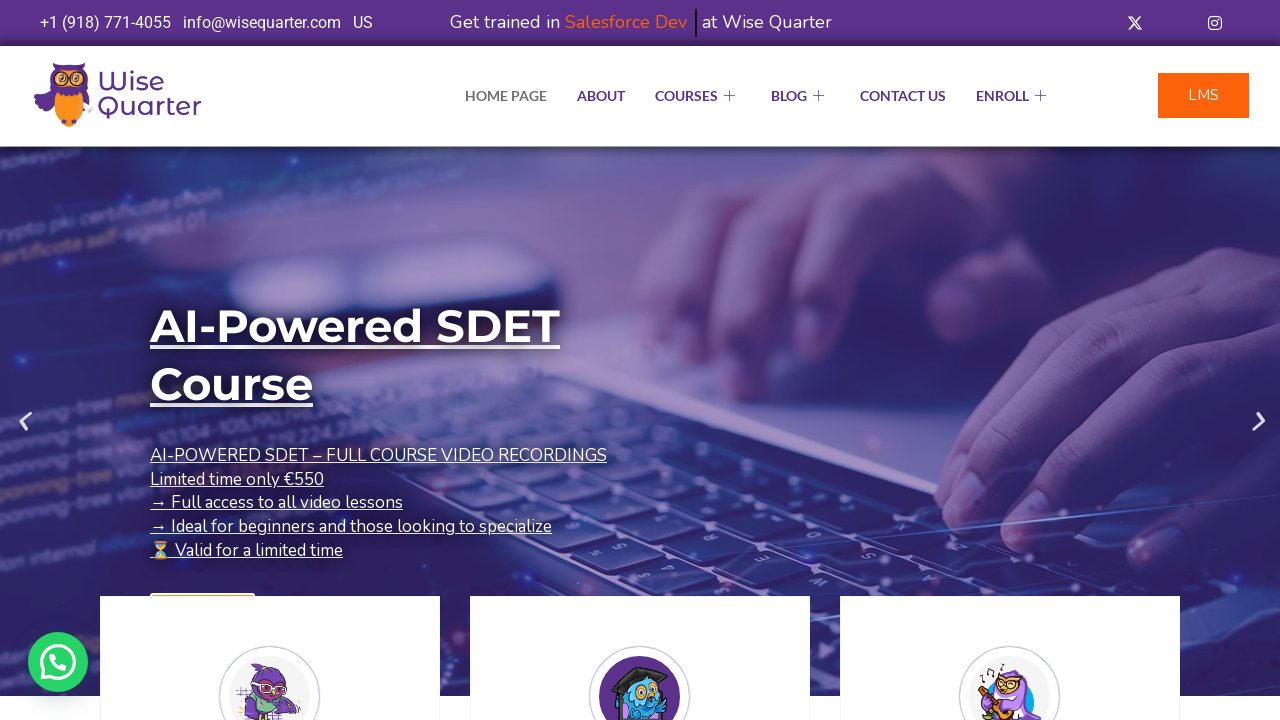

Waited for page to reach domcontentloaded state
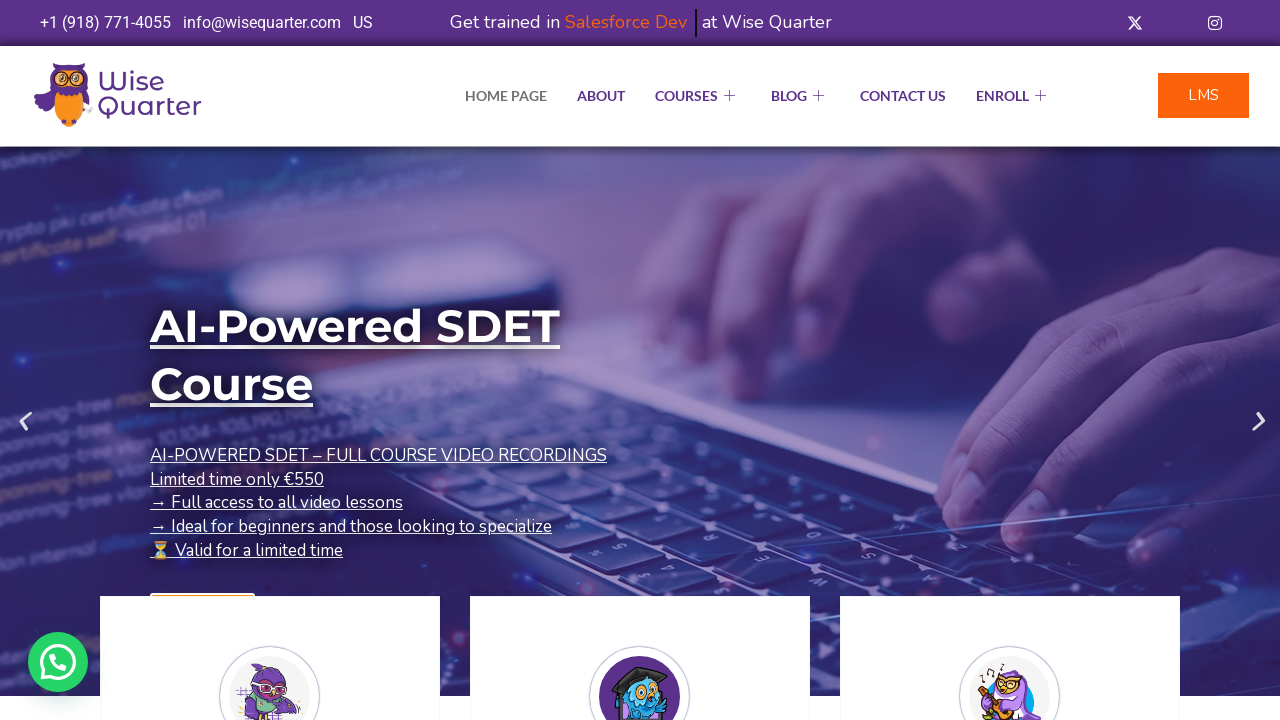

Retrieved page title
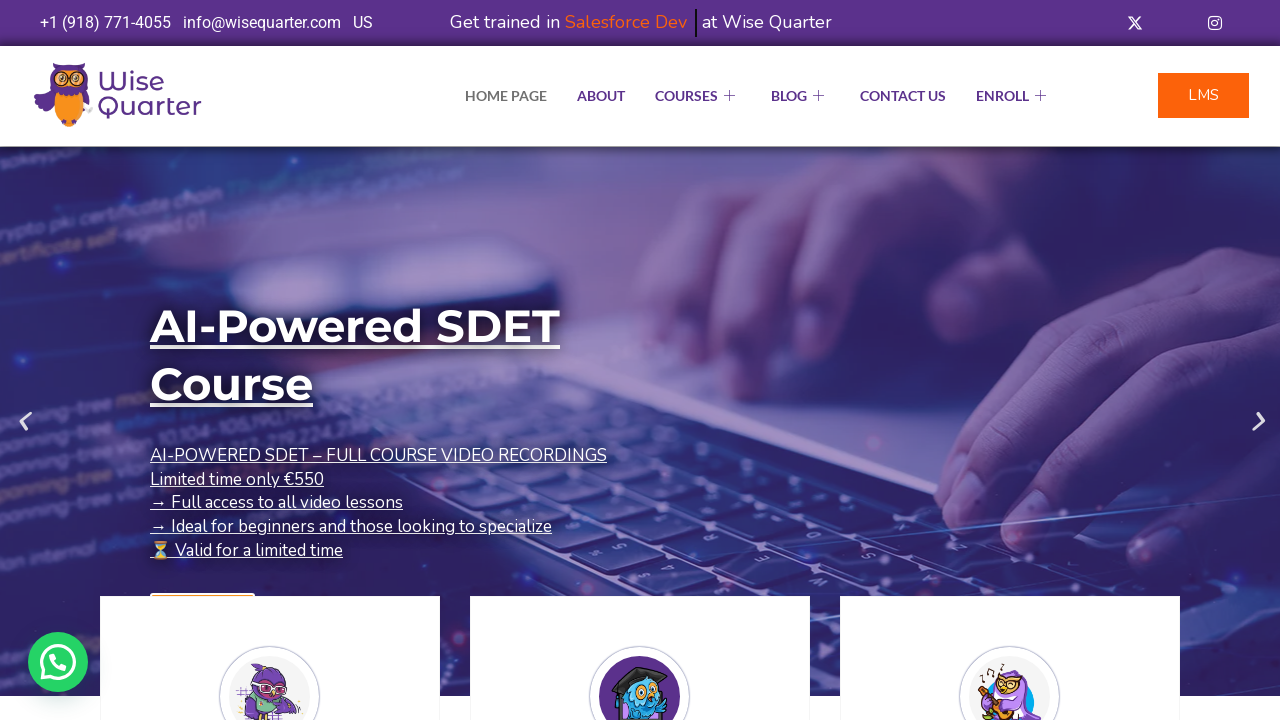

Verified page title contains 'Wise Quarter'
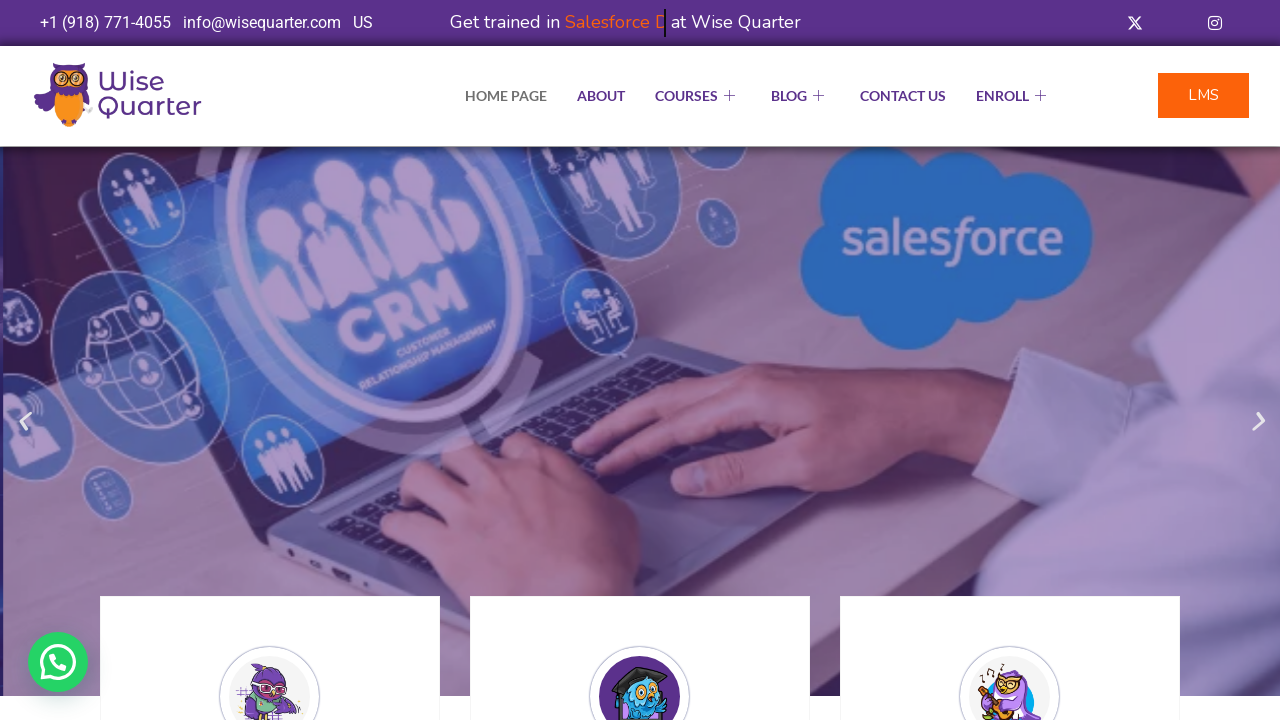

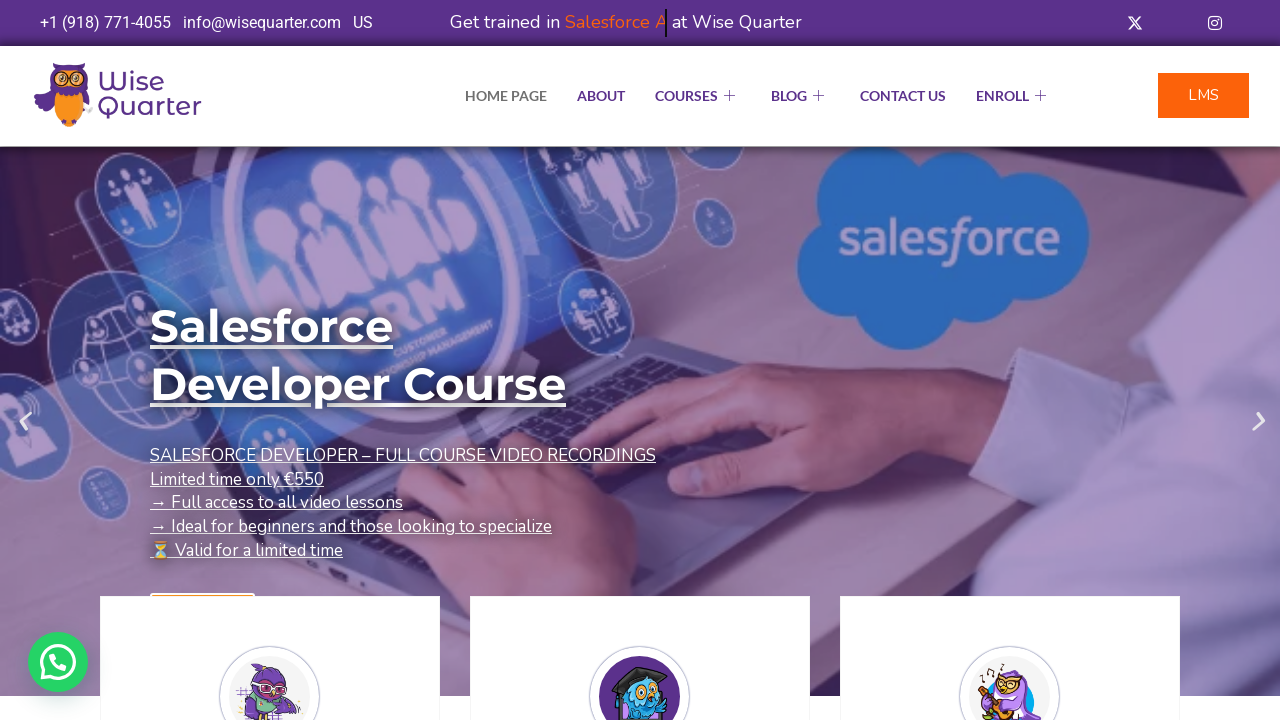